Tests that clicking Clear completed removes completed items from the list

Starting URL: https://demo.playwright.dev/todomvc

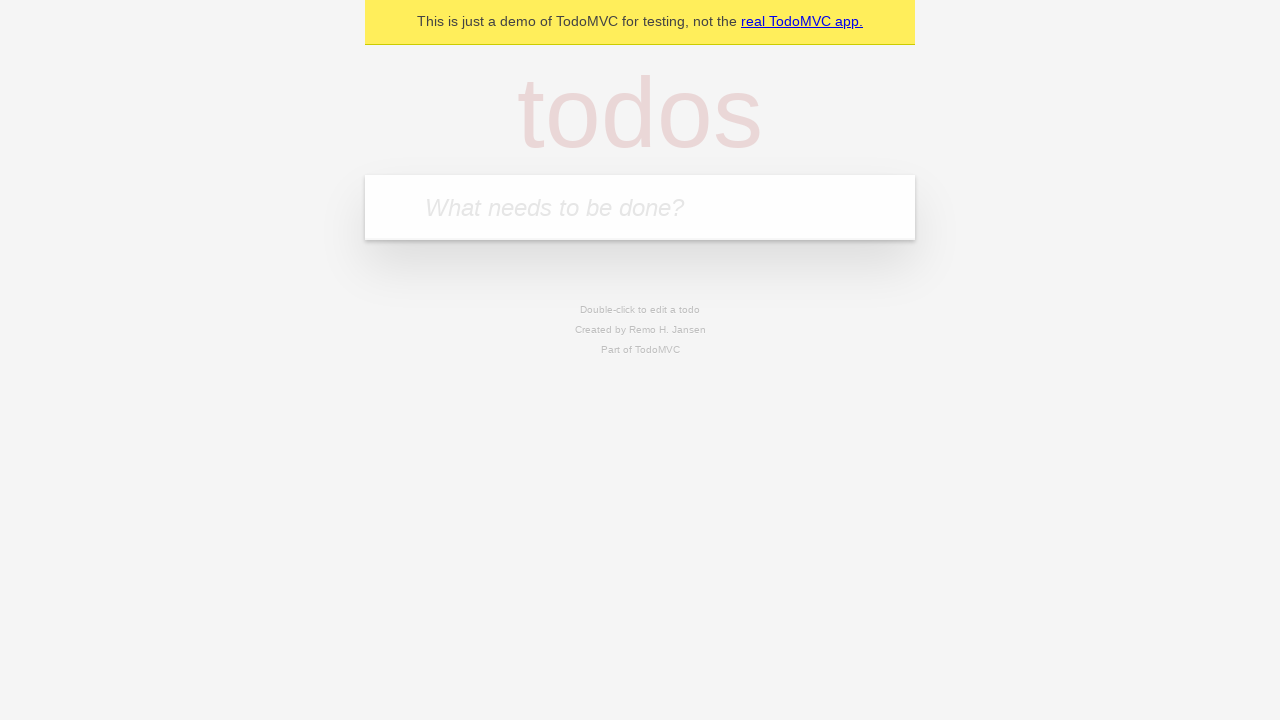

Filled todo input with 'buy some cheese' on internal:attr=[placeholder="What needs to be done?"i]
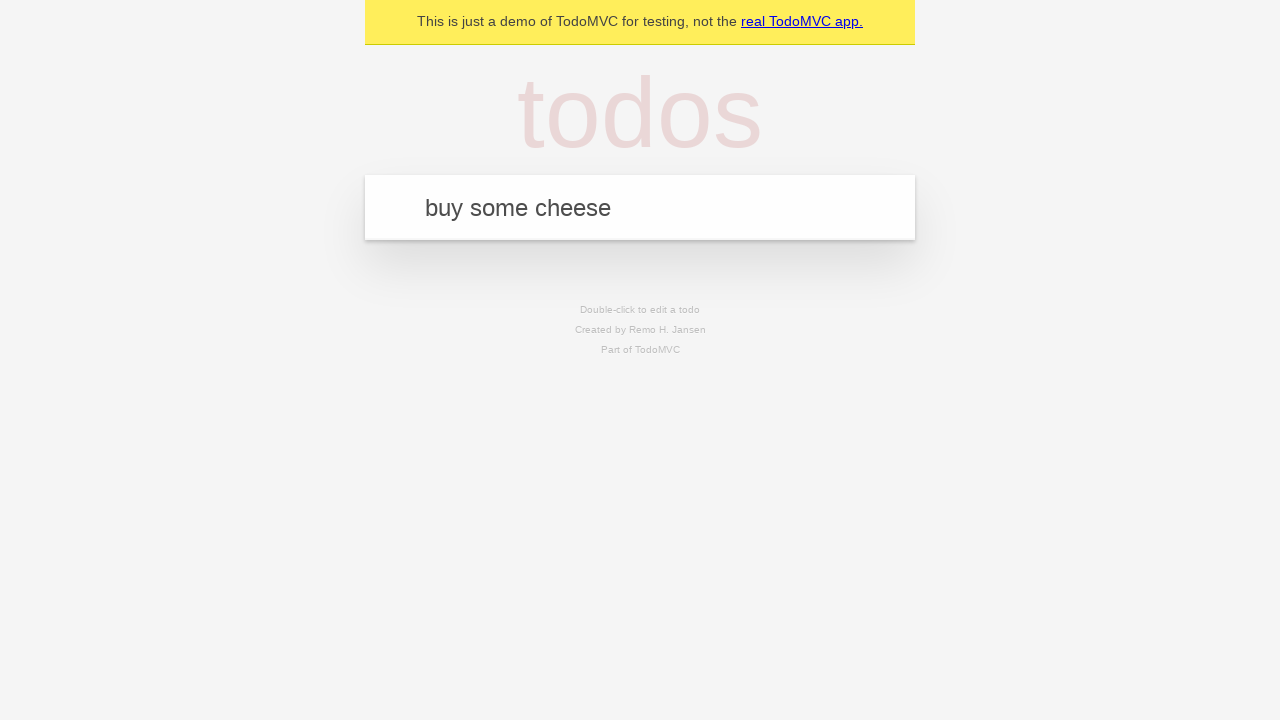

Pressed Enter to add todo 'buy some cheese' on internal:attr=[placeholder="What needs to be done?"i]
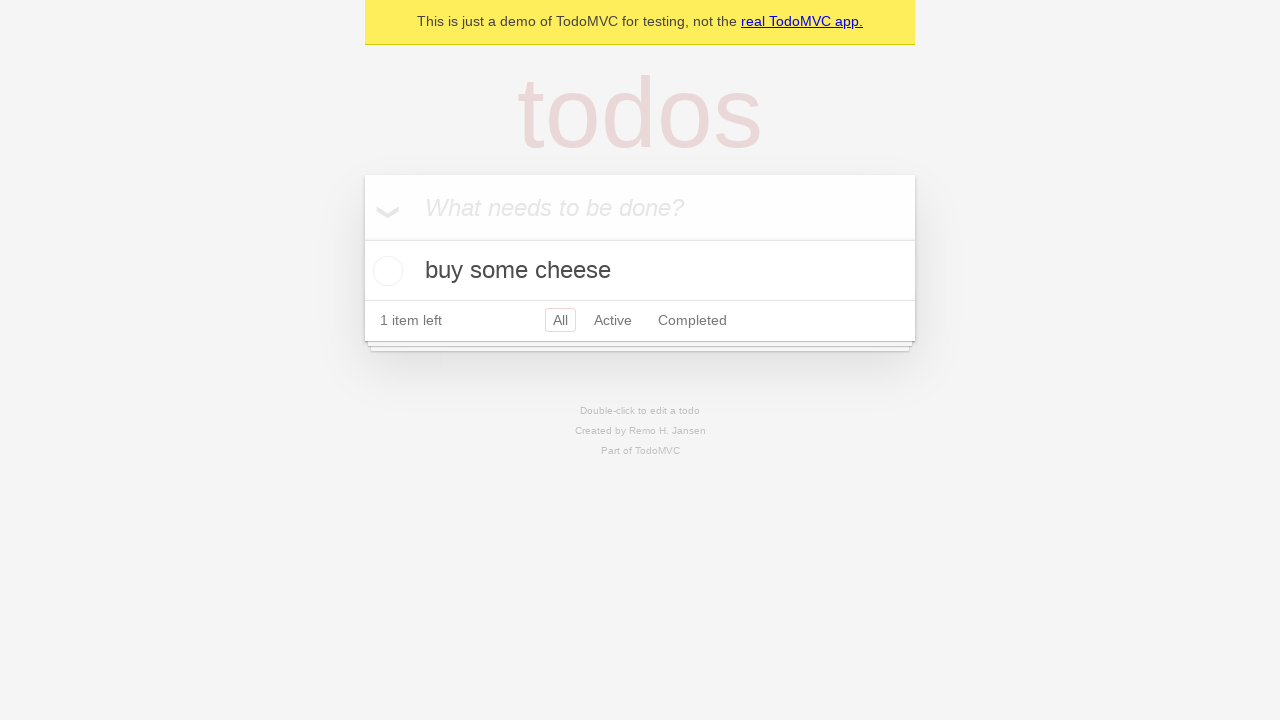

Filled todo input with 'feed the cat' on internal:attr=[placeholder="What needs to be done?"i]
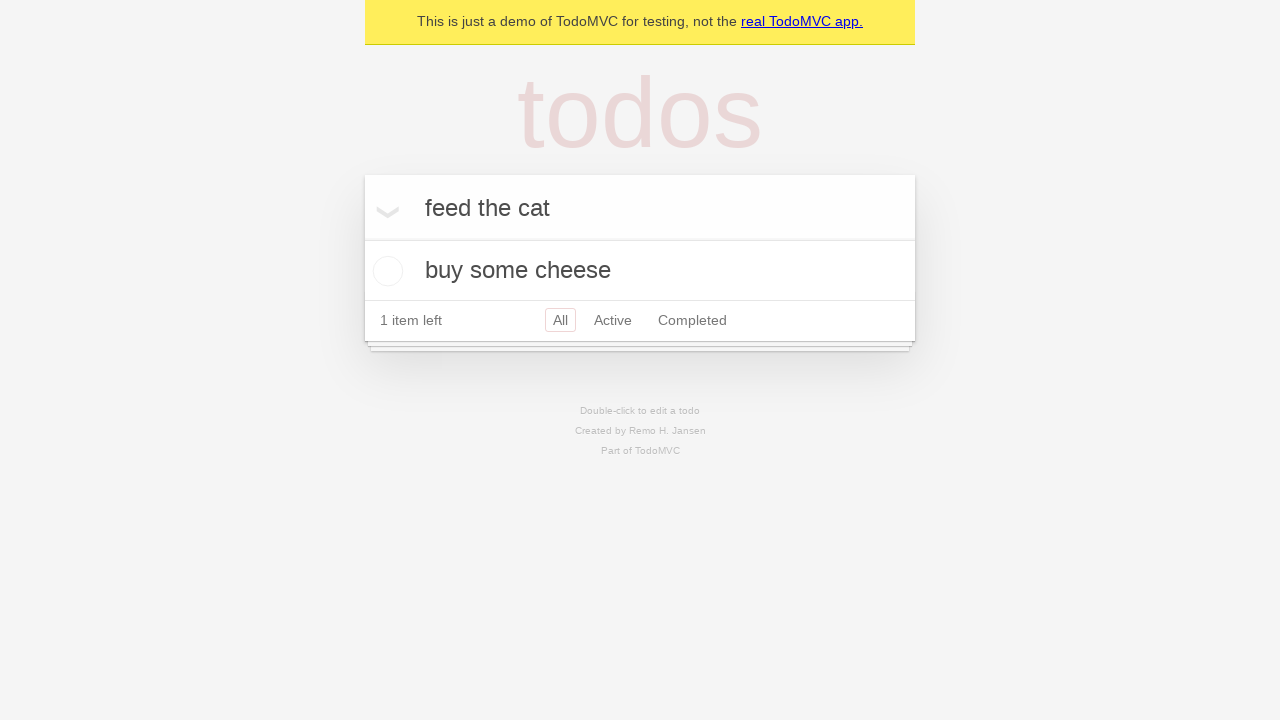

Pressed Enter to add todo 'feed the cat' on internal:attr=[placeholder="What needs to be done?"i]
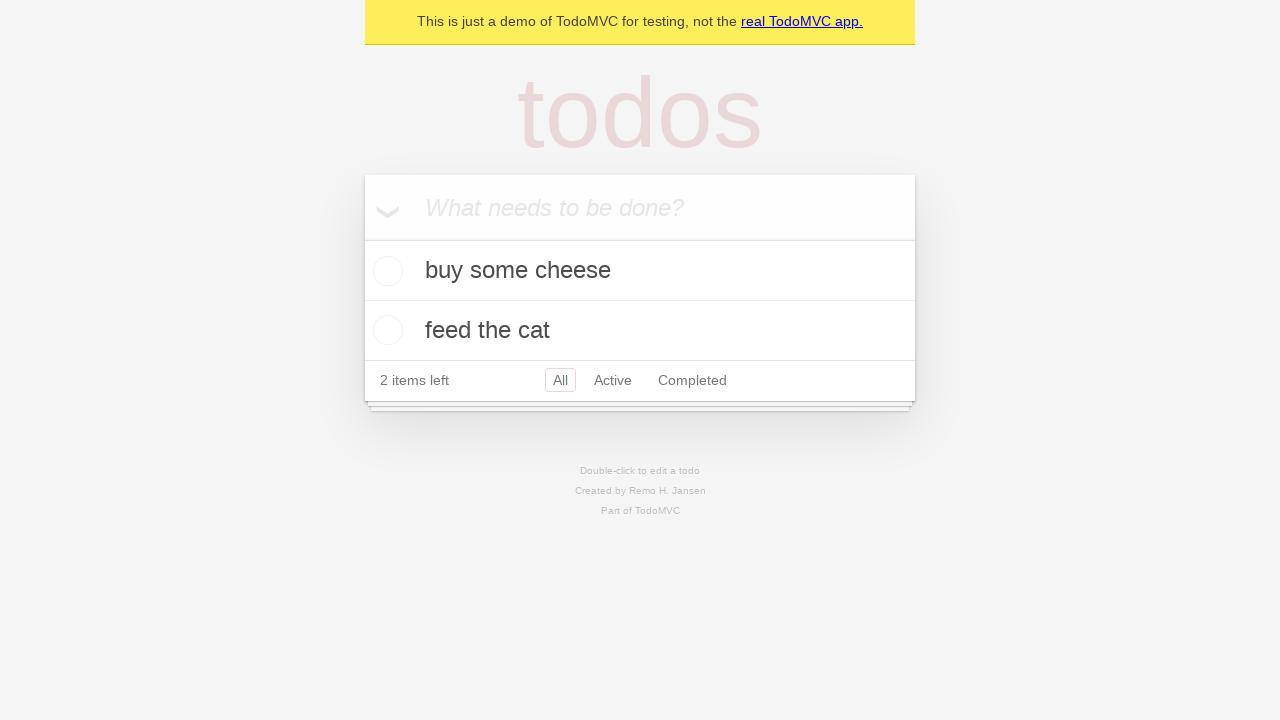

Filled todo input with 'book a doctors appointment' on internal:attr=[placeholder="What needs to be done?"i]
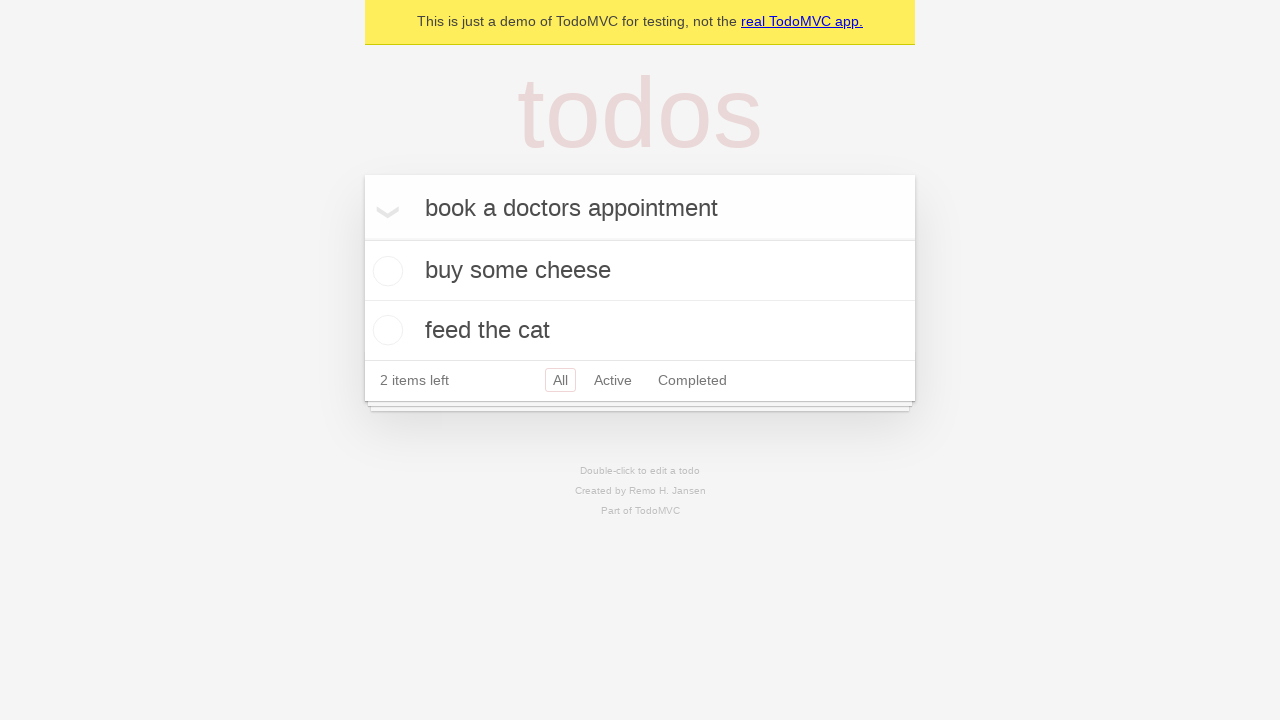

Pressed Enter to add todo 'book a doctors appointment' on internal:attr=[placeholder="What needs to be done?"i]
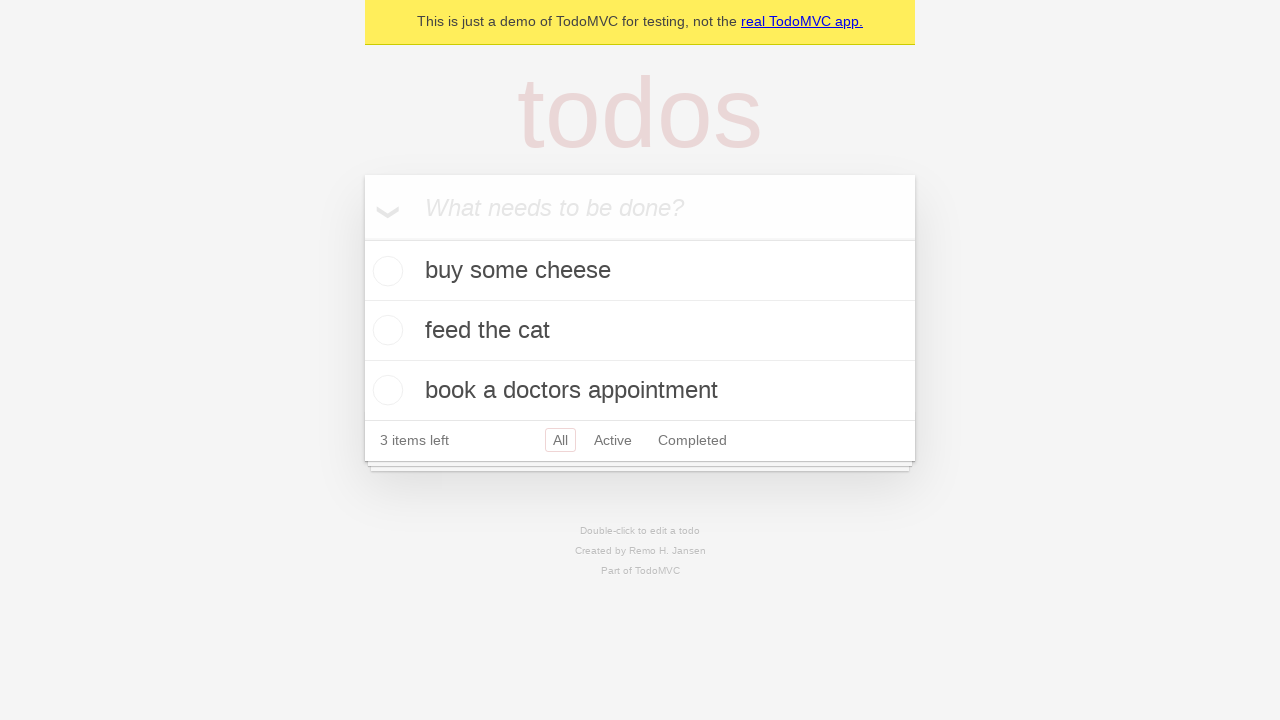

Waited for all 3 todo items to load
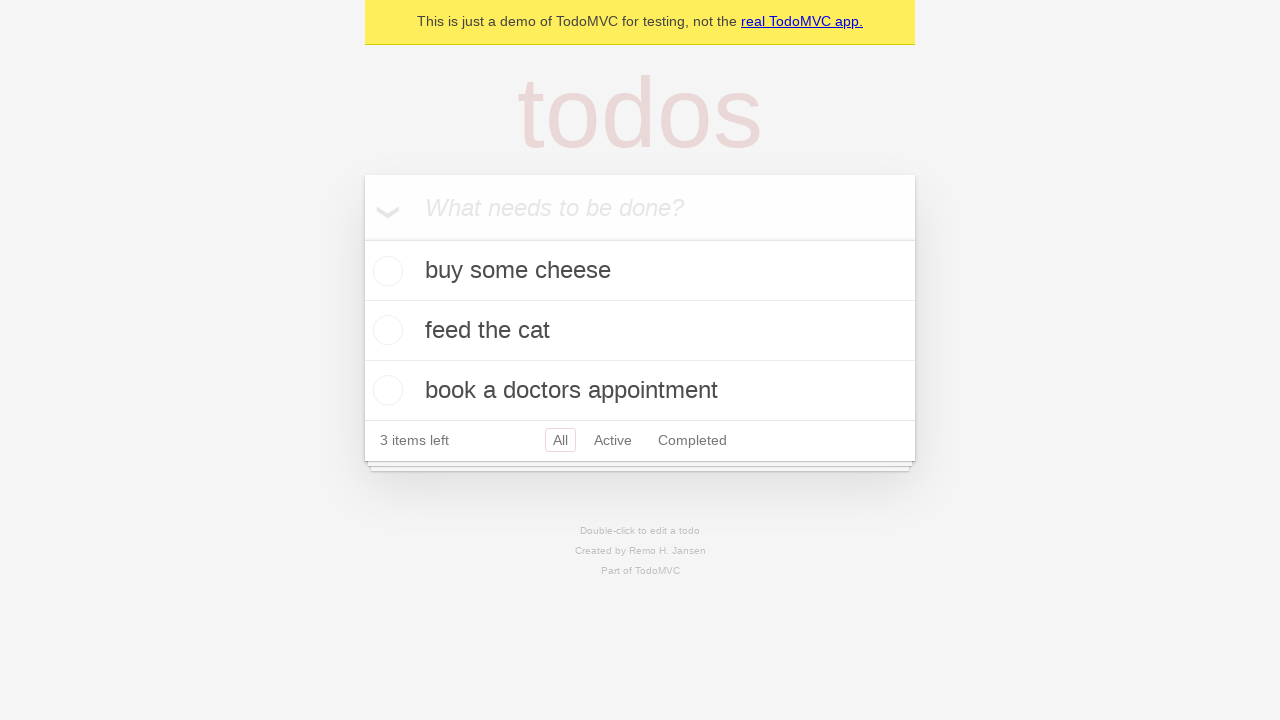

Checked the second todo item to mark it as completed at (385, 330) on internal:testid=[data-testid="todo-item"s] >> nth=1 >> internal:role=checkbox
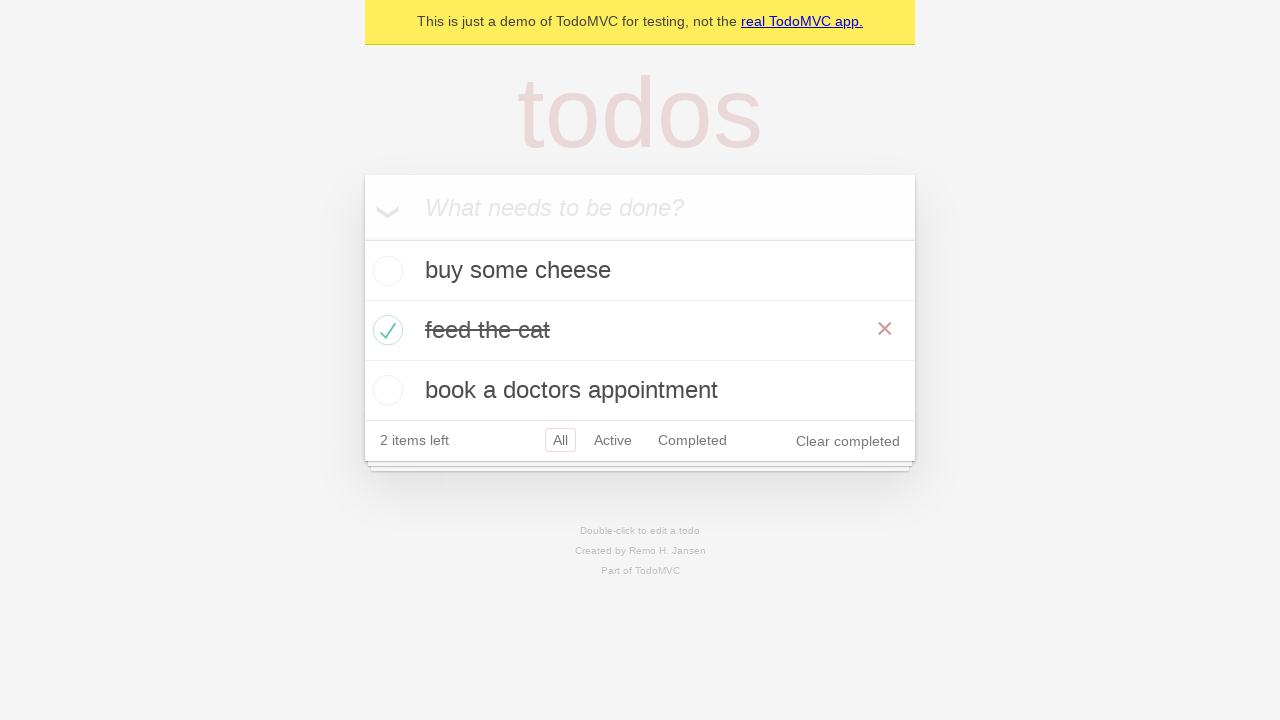

Clicked 'Clear completed' button to remove completed items at (848, 441) on internal:role=button[name="Clear completed"i]
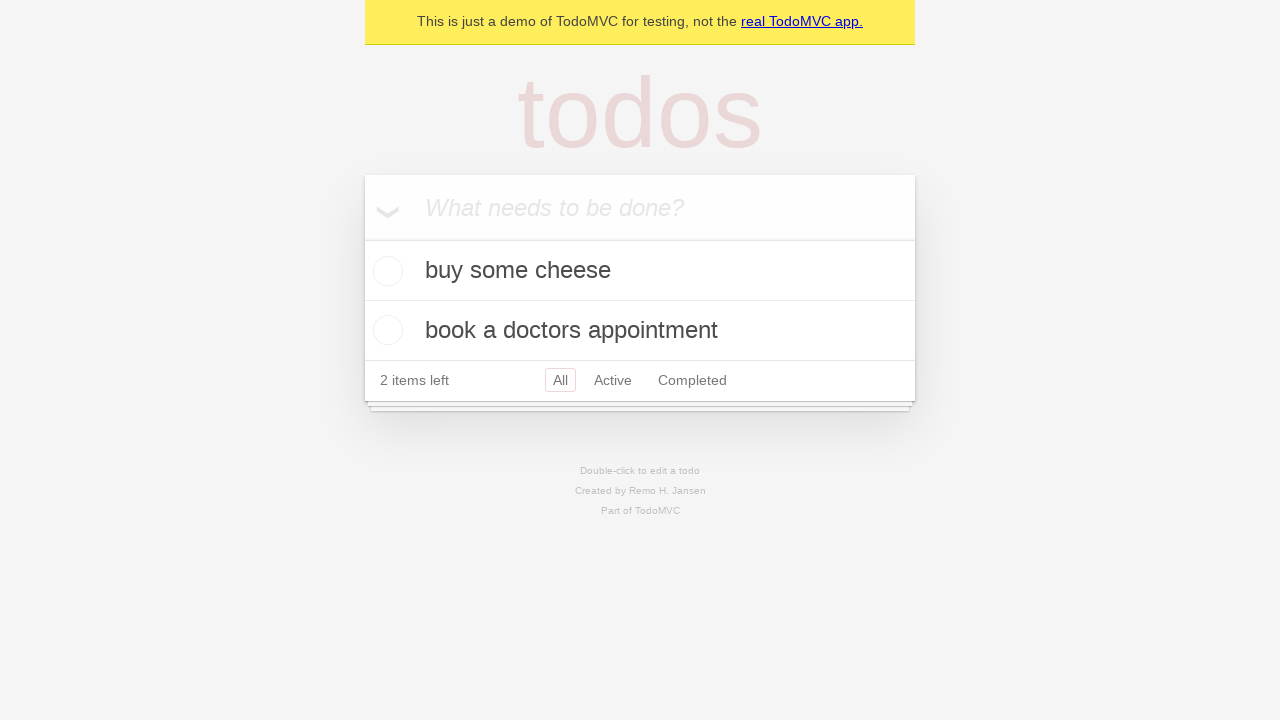

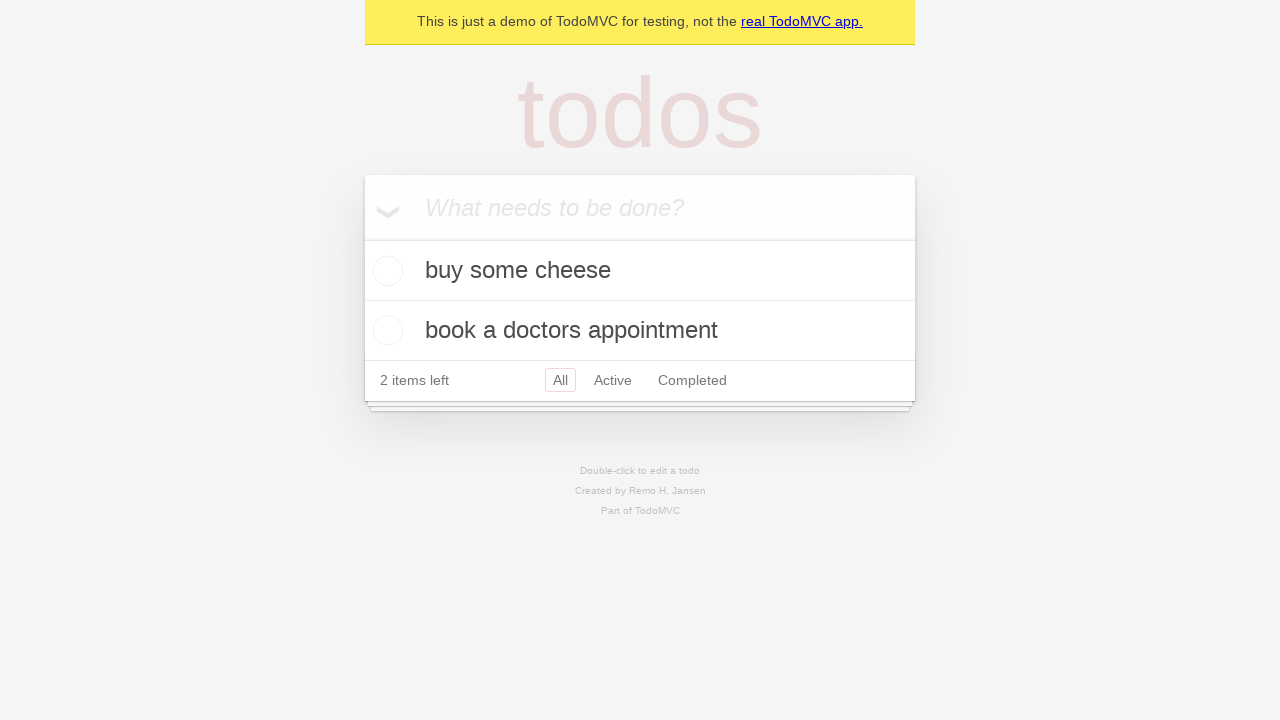